Tests hover functionality by hovering over three images and verifying that the corresponding user names become visible when each image is hovered.

Starting URL: https://practice.cydeo.com/hovers

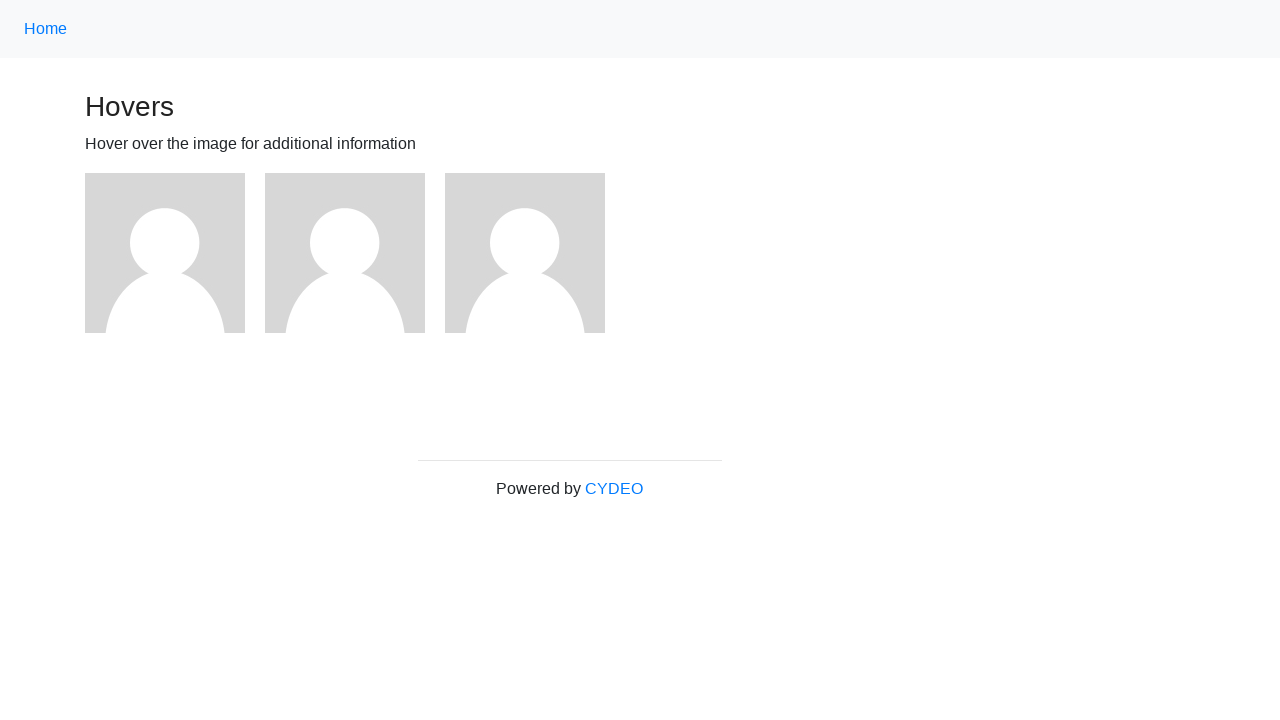

Located first image element
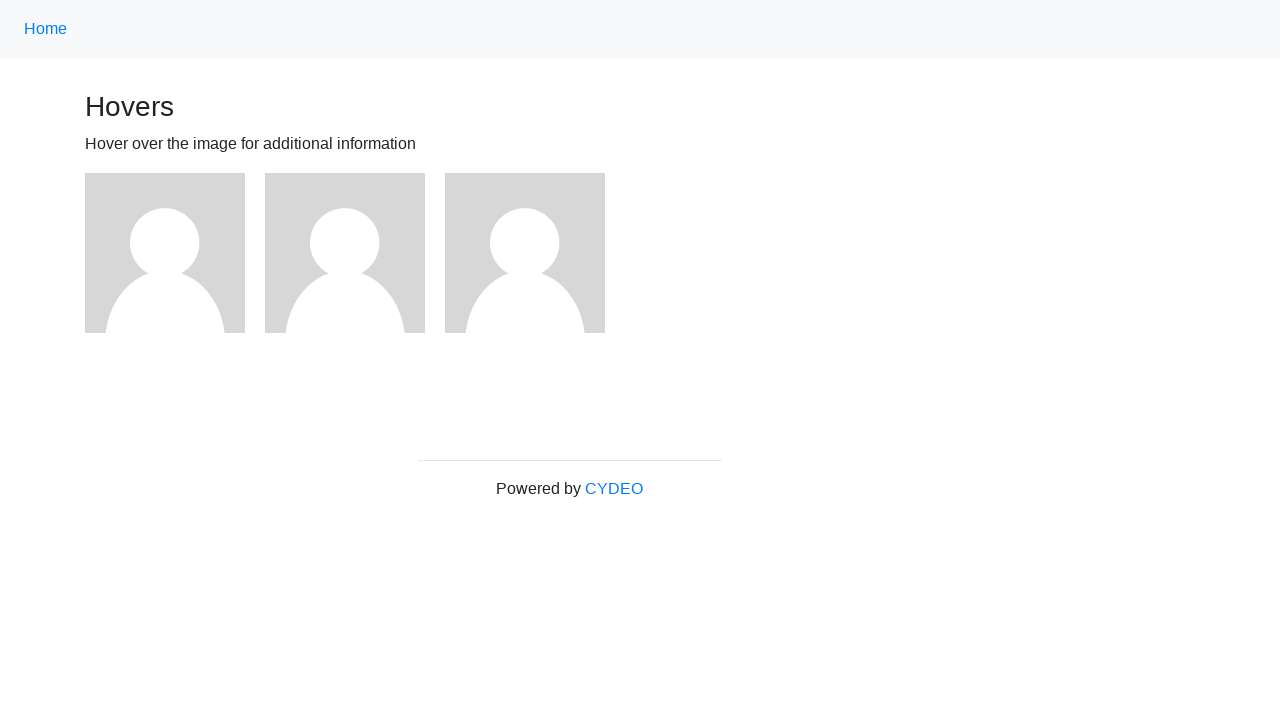

Located second image element
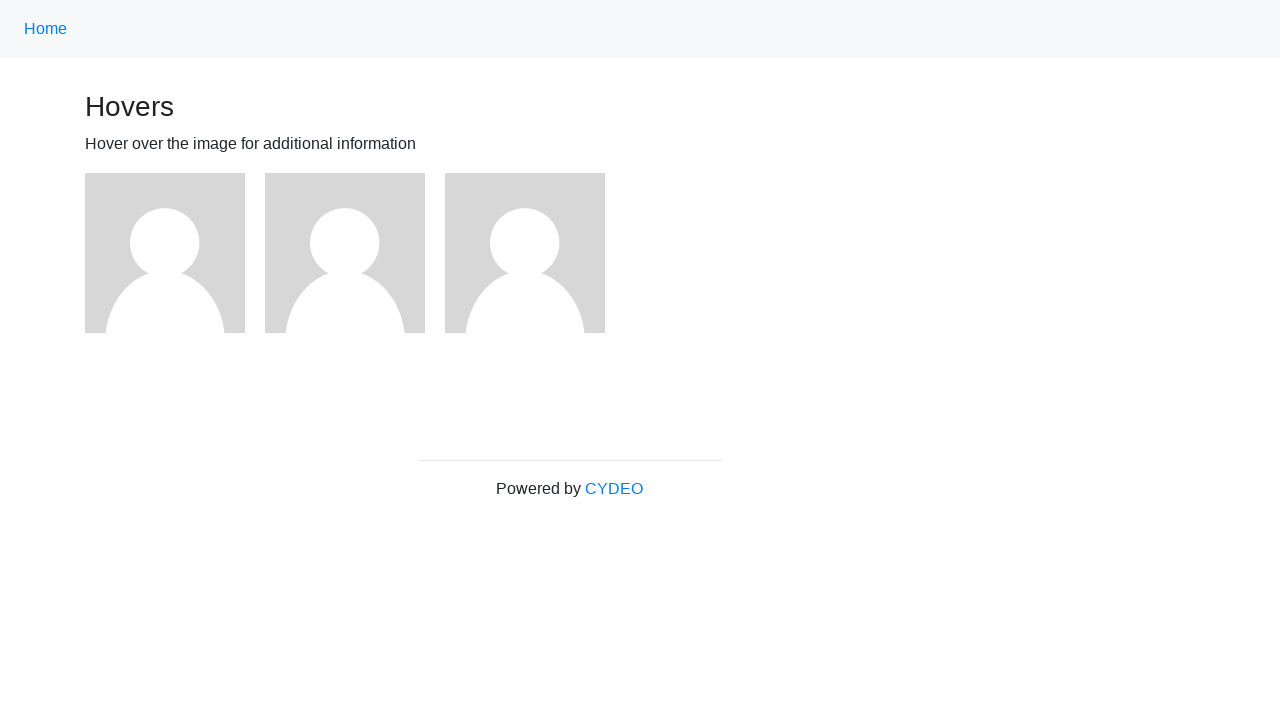

Located third image element
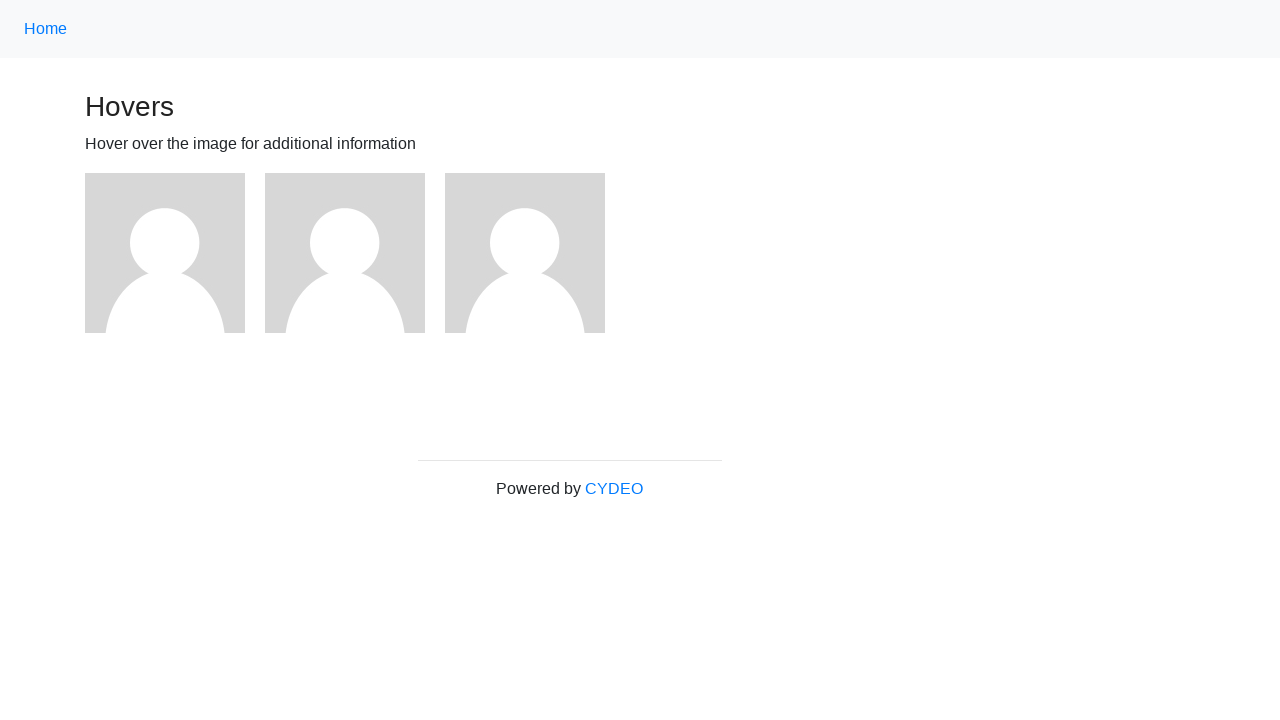

Located user1 name text element
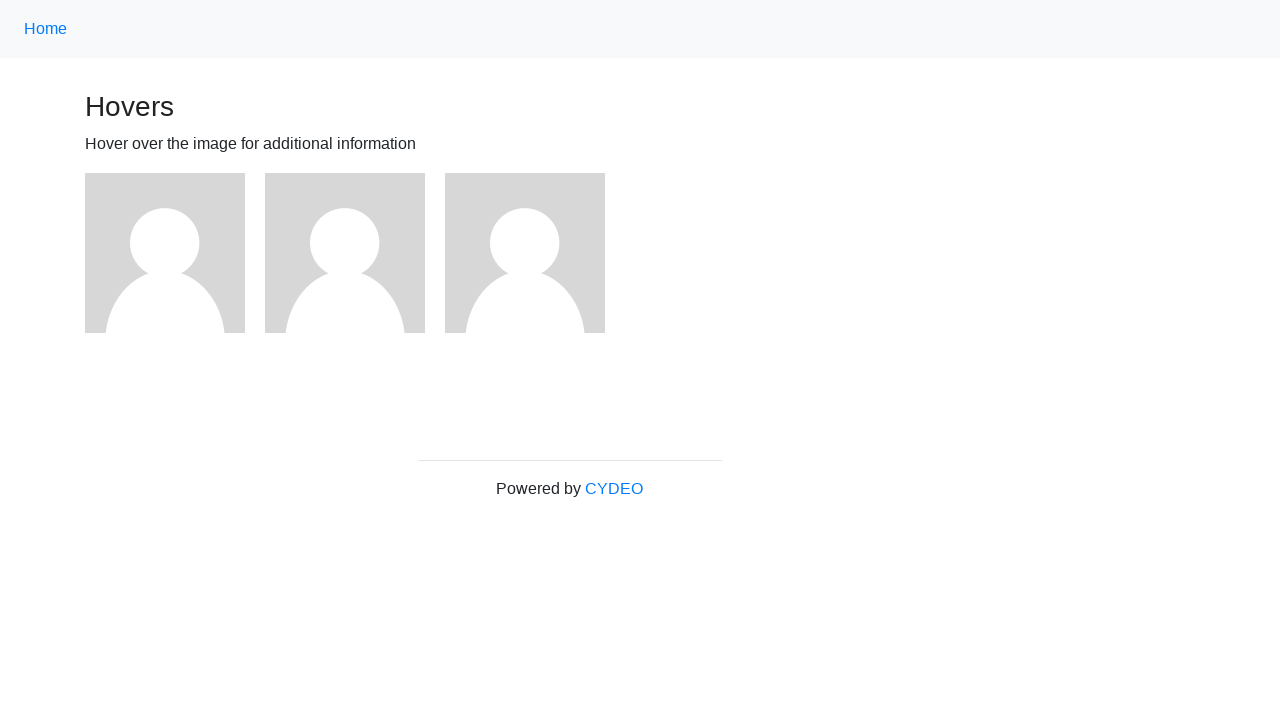

Located user2 name text element
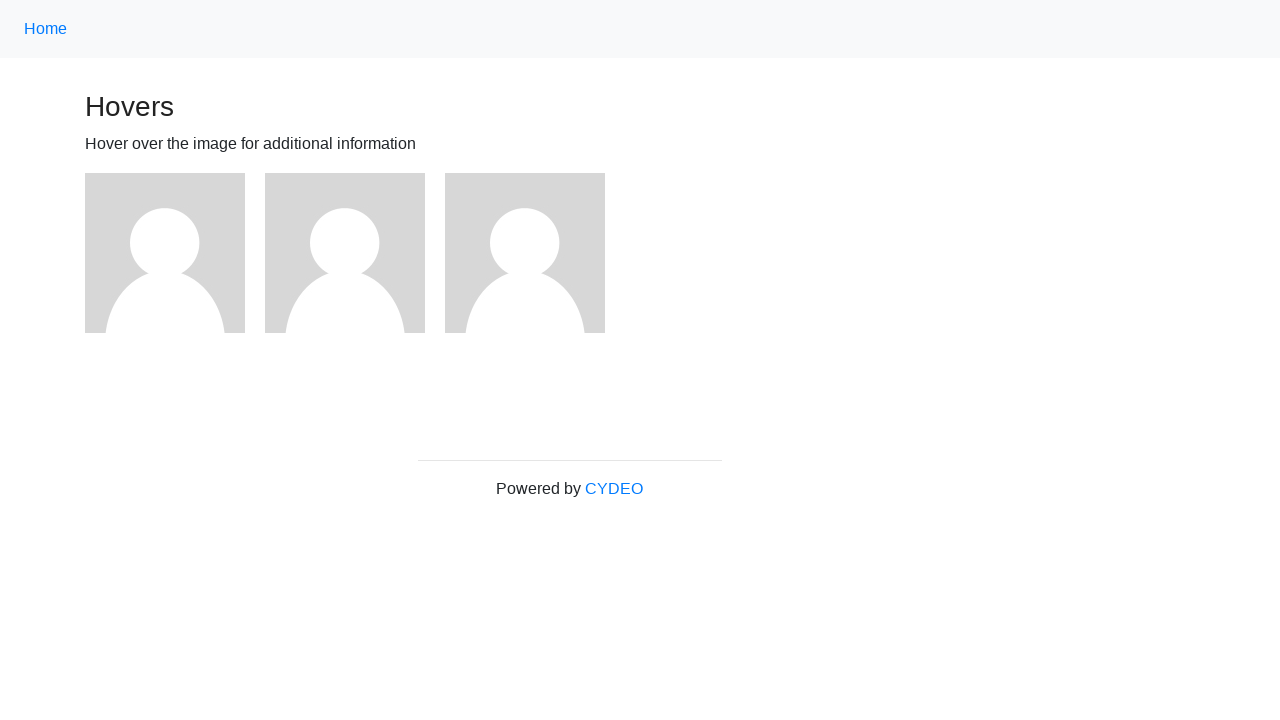

Located user3 name text element
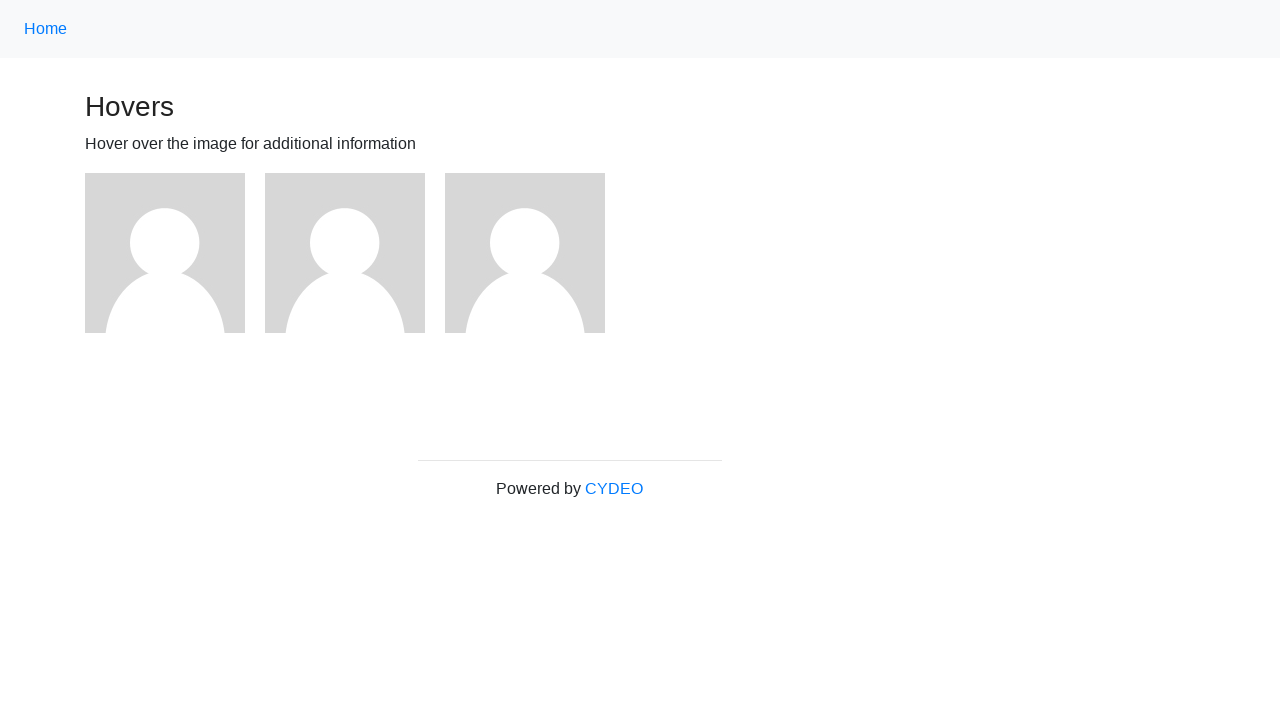

Hovered over first image at (165, 253) on (//img)[1]
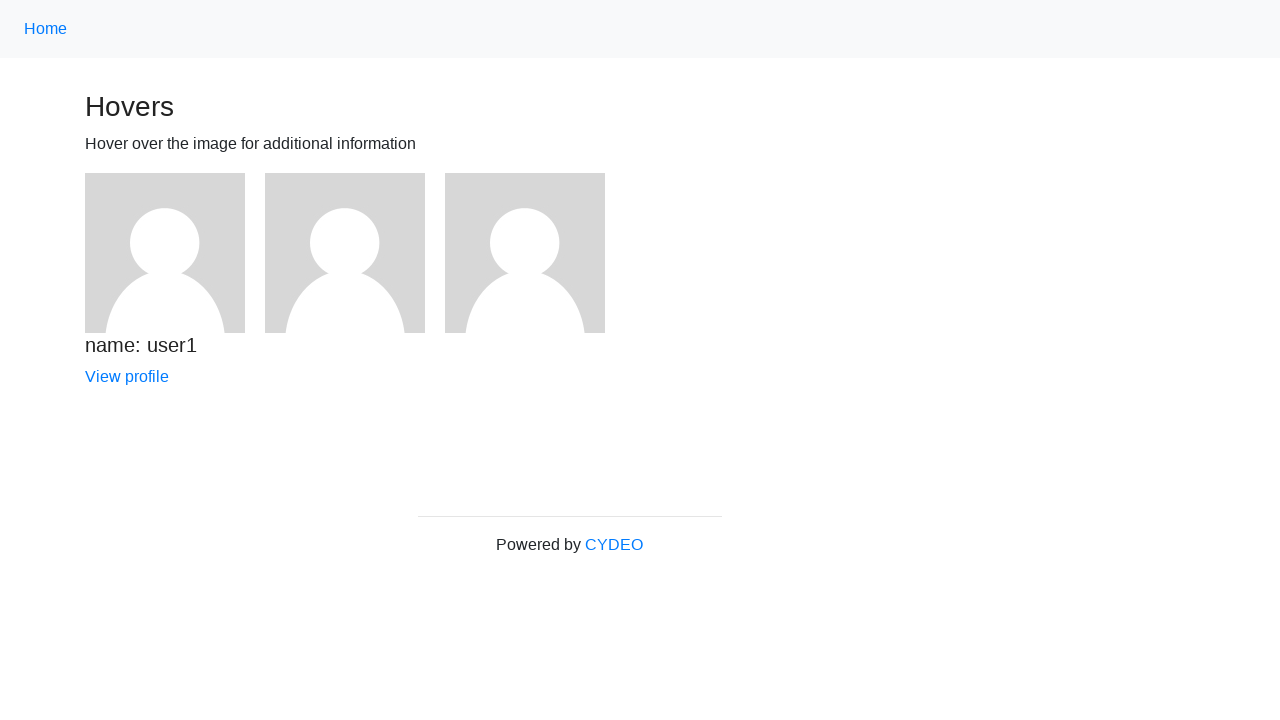

Verified that user1 name is visible after hovering
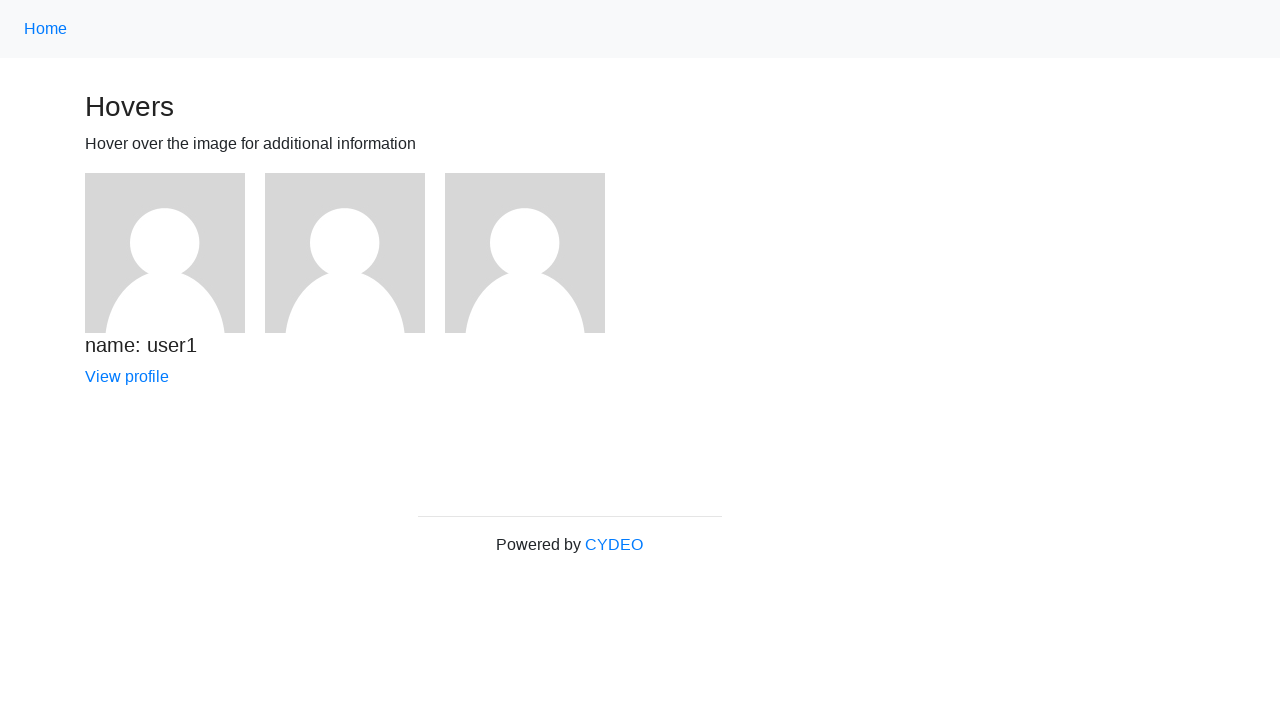

Hovered over second image at (345, 253) on (//img)[2]
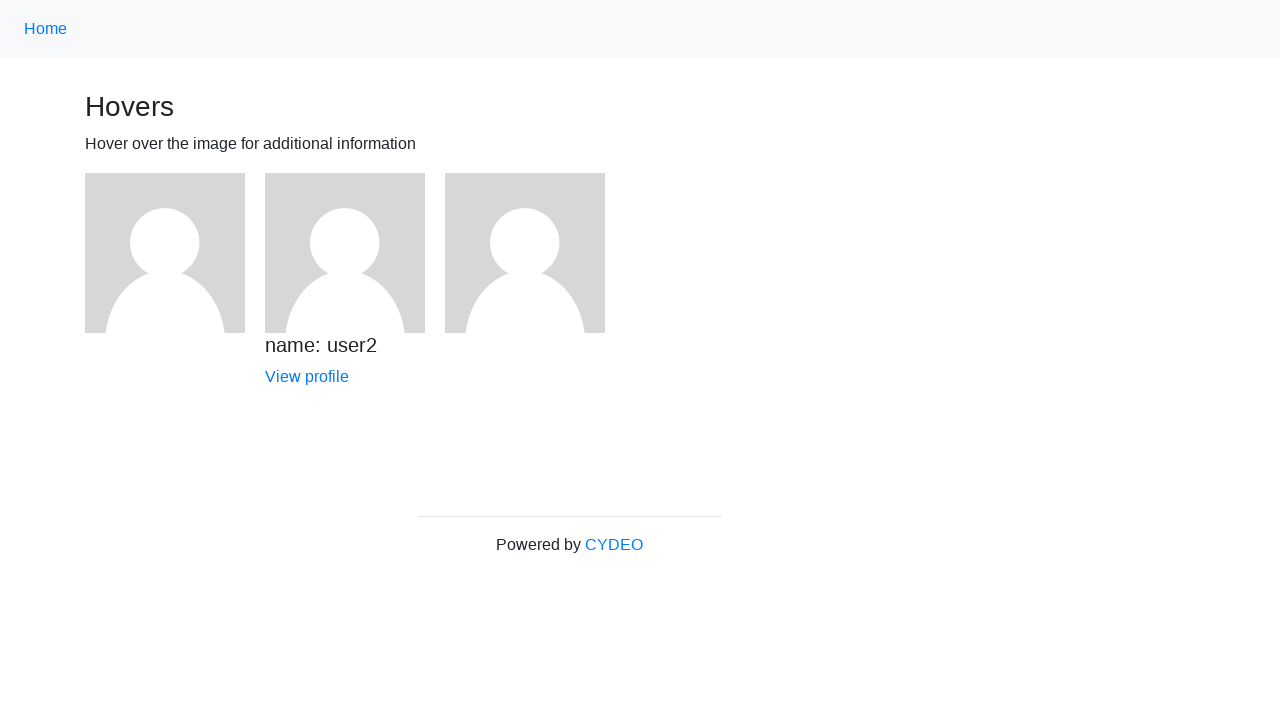

Verified that user2 name is visible after hovering
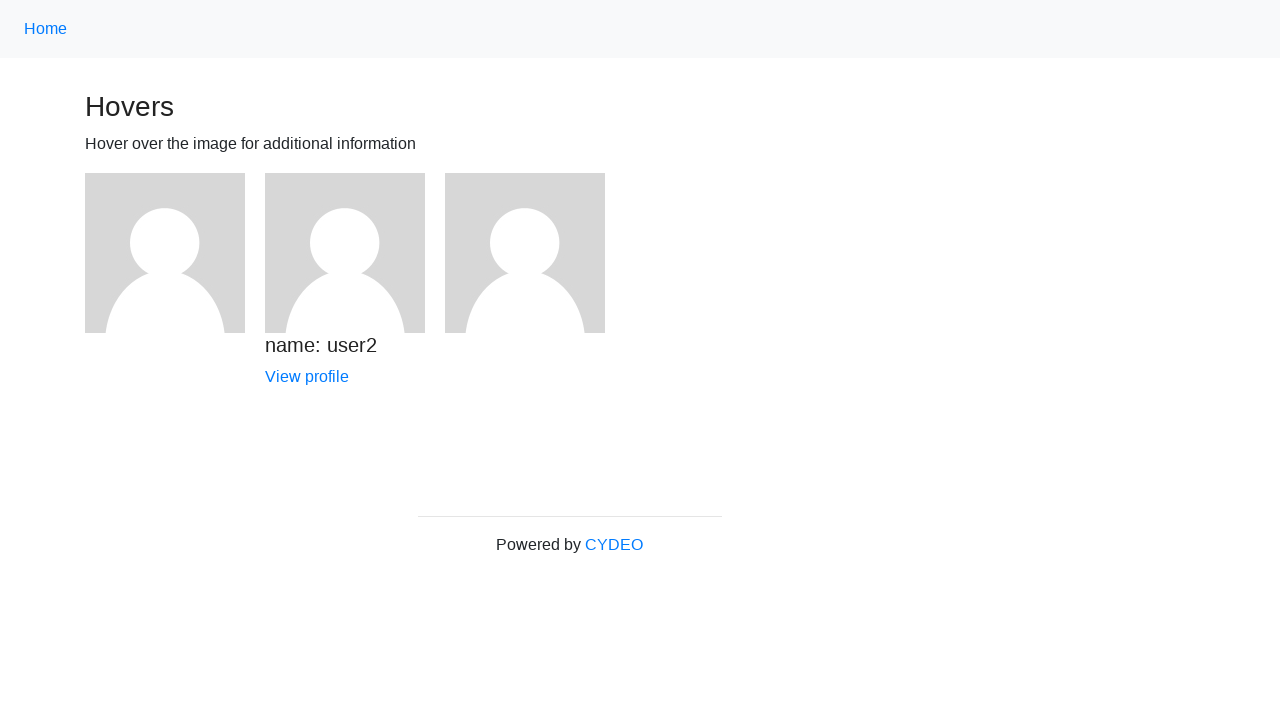

Hovered over third image at (525, 253) on (//img)[3]
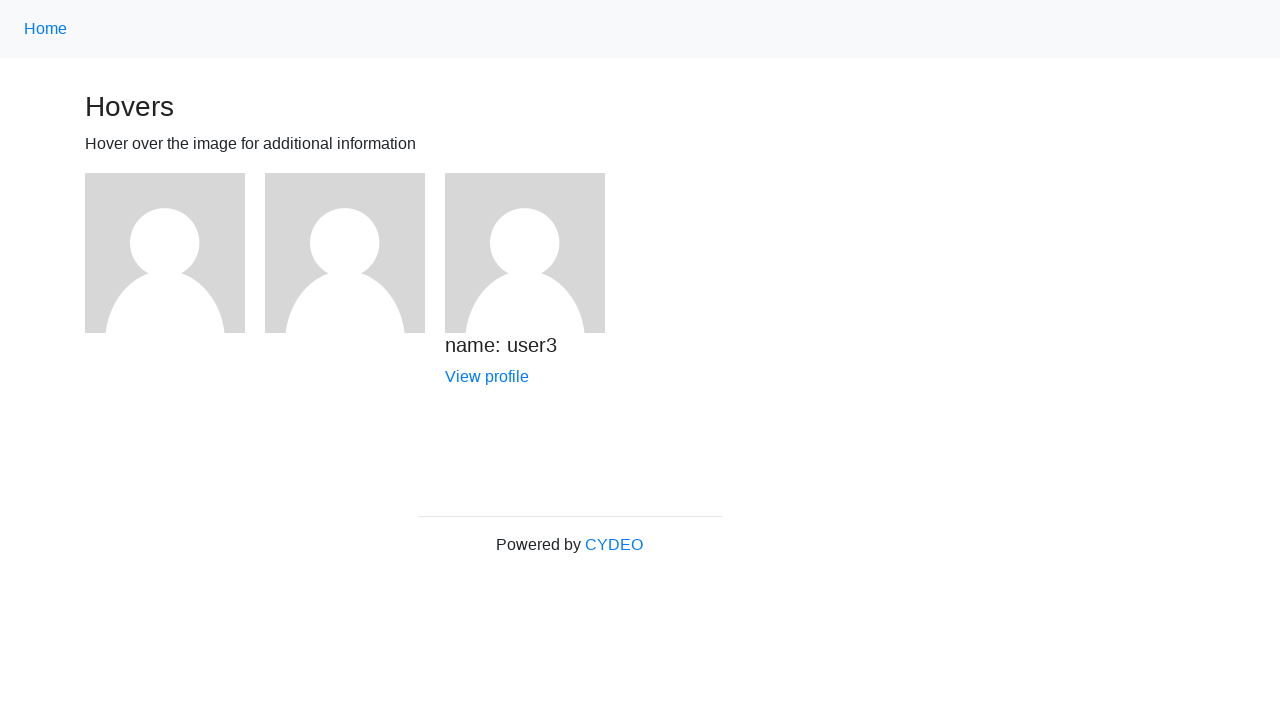

Verified that user3 name is visible after hovering
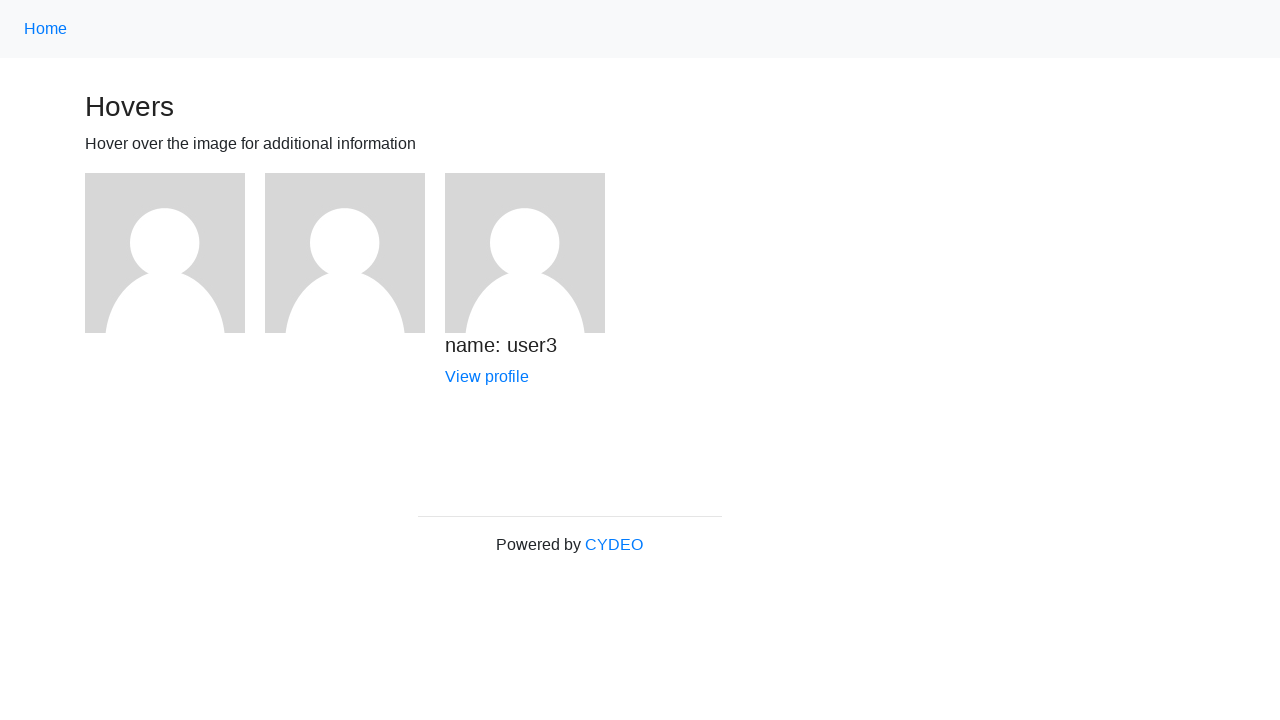

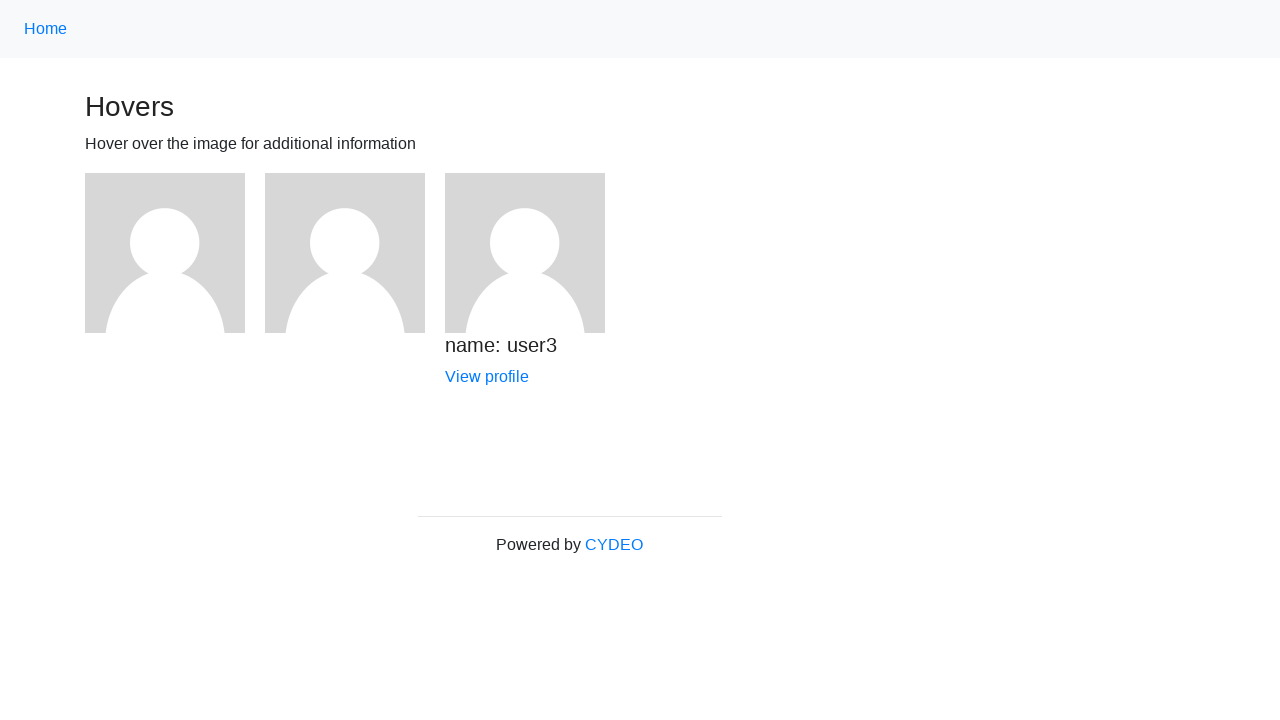